Tests the jQuery UI selectable functionality by clicking on the fourth item in a selectable list and verifying it can be selected

Starting URL: https://jqueryui.com/selectable/

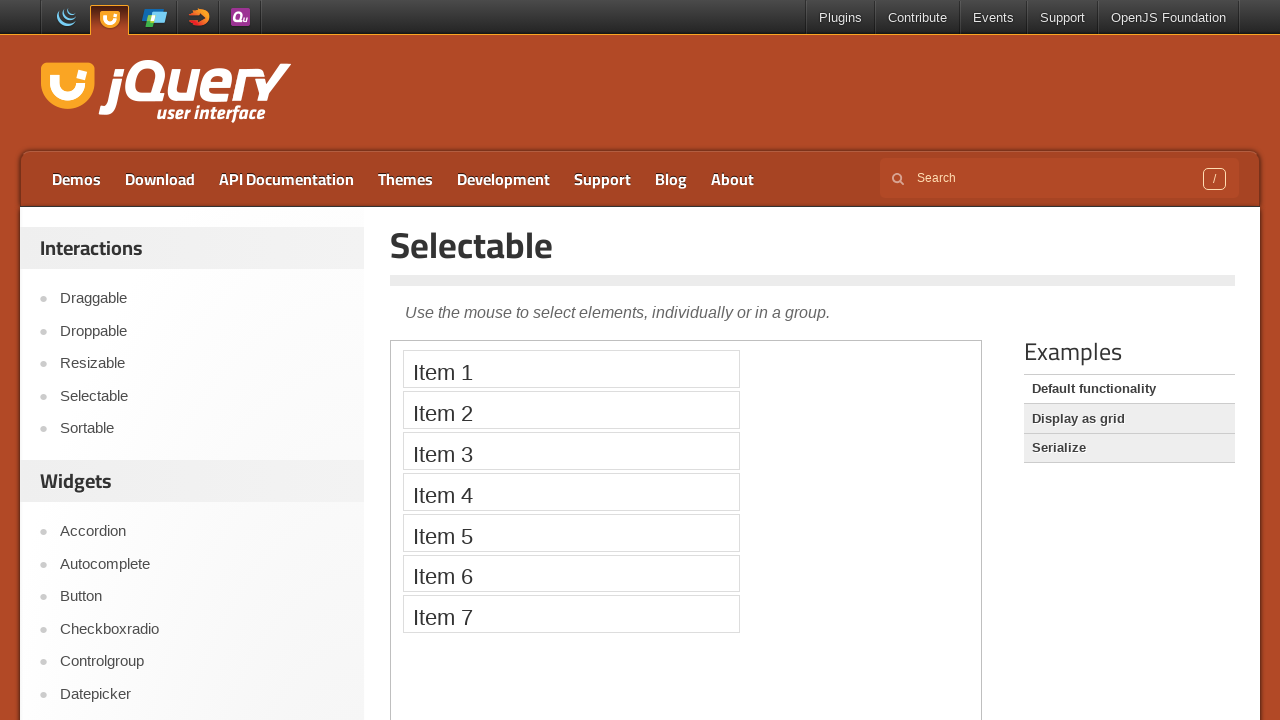

Located the iframe containing the selectable demo
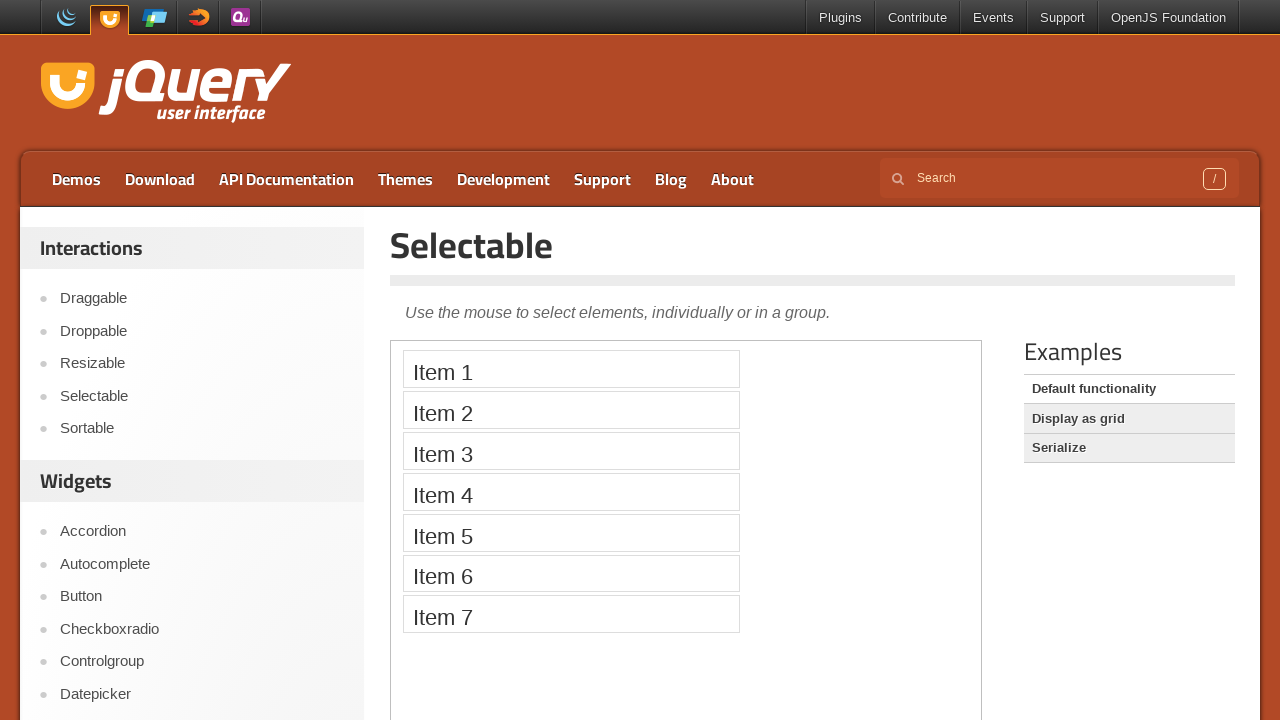

Clicked on the fourth item in the selectable list at (571, 492) on iframe >> nth=0 >> internal:control=enter-frame >> xpath=//ol[@id='selectable']/
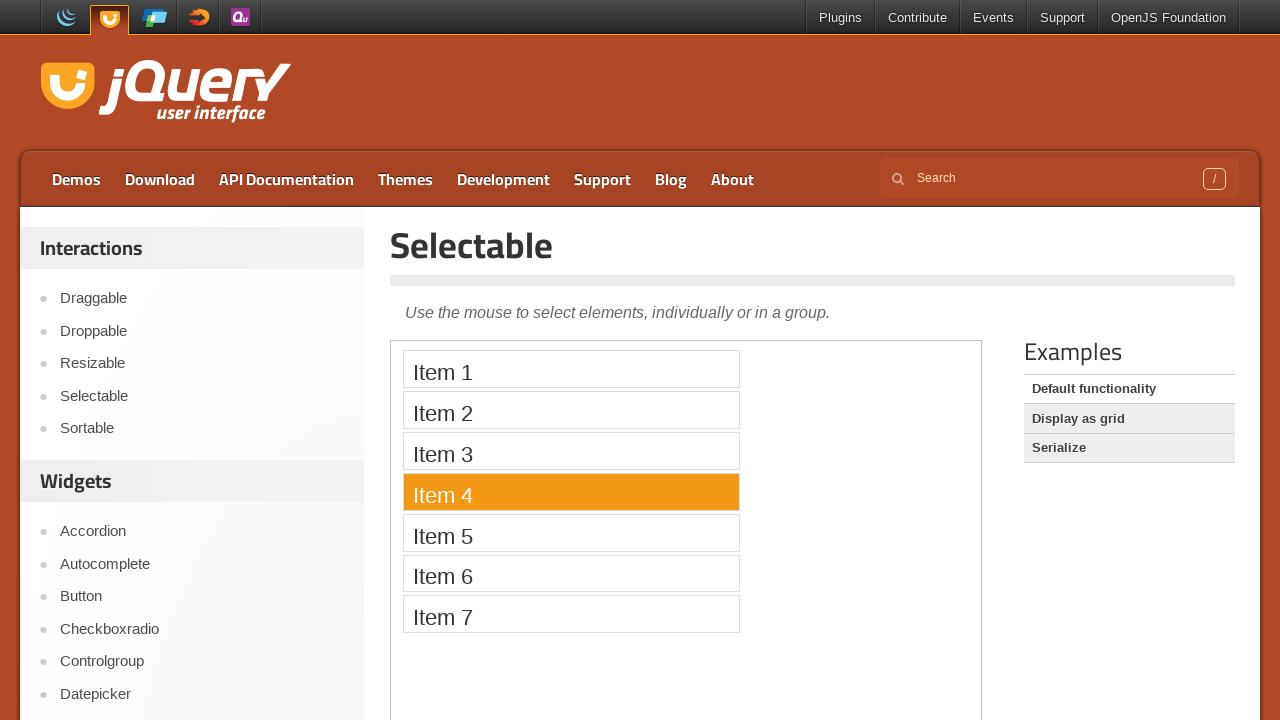

Checked if the fourth item is enabled
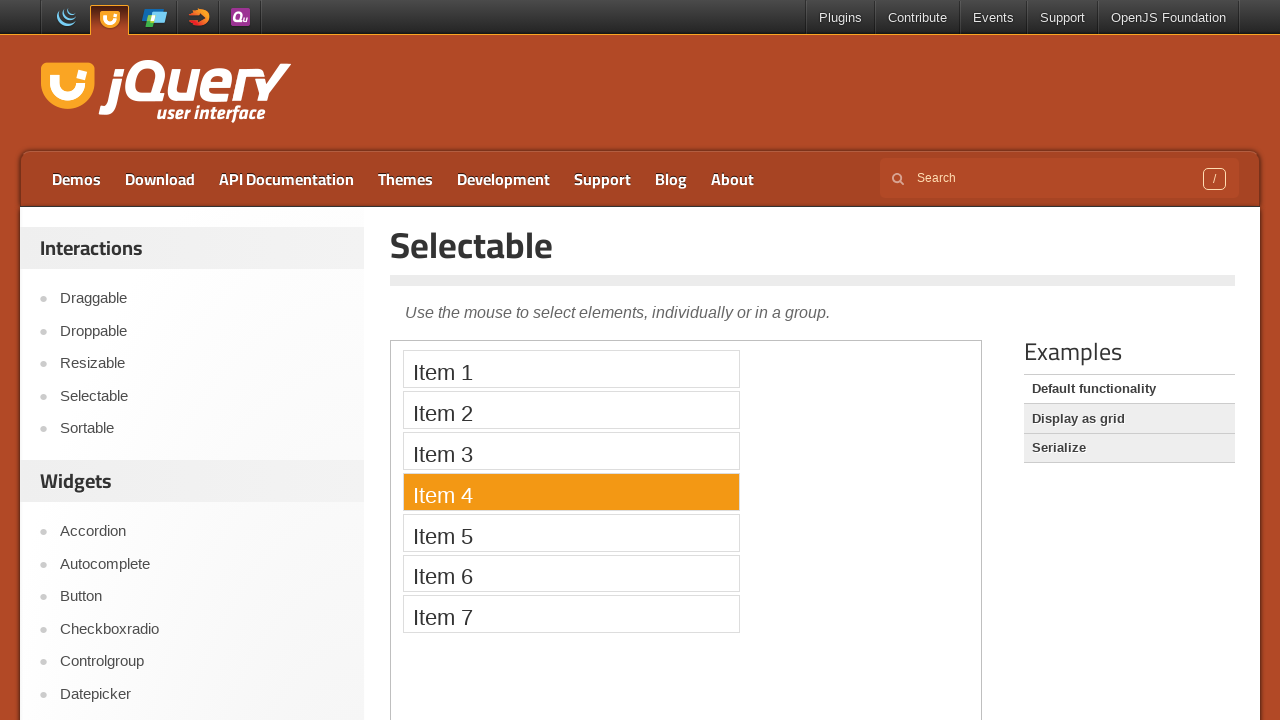

Fourth item is selected and enabled
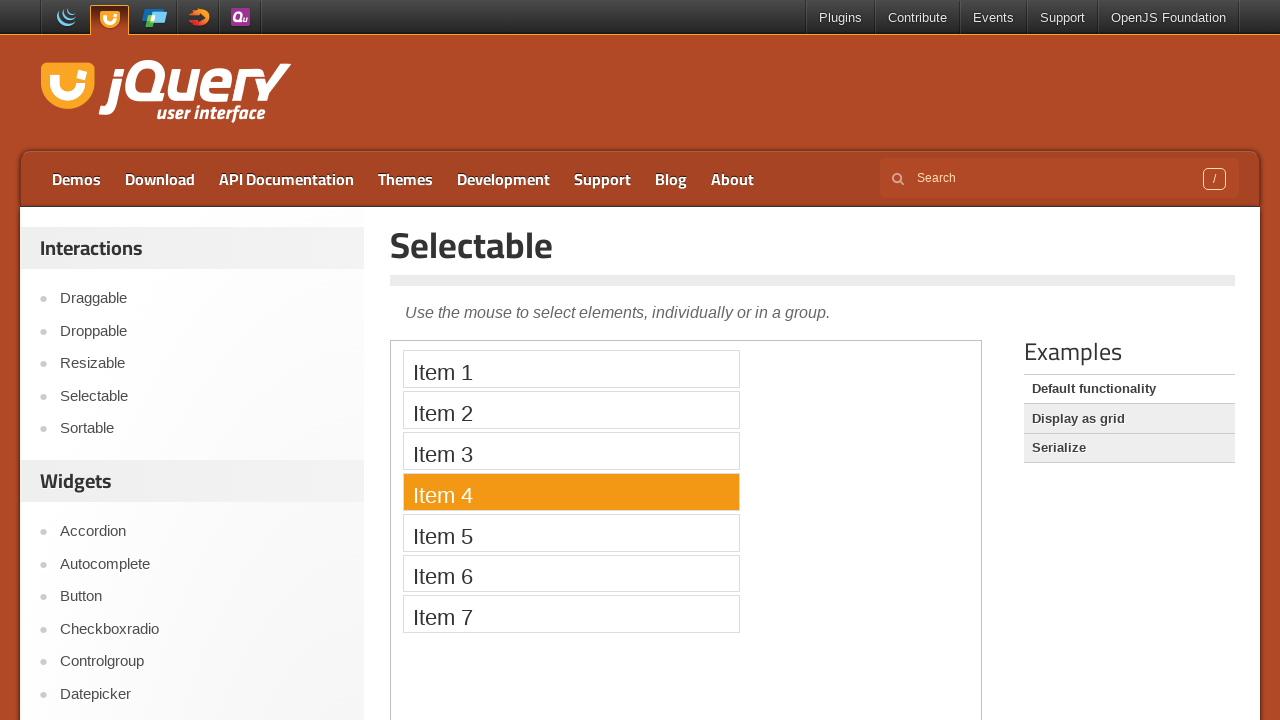

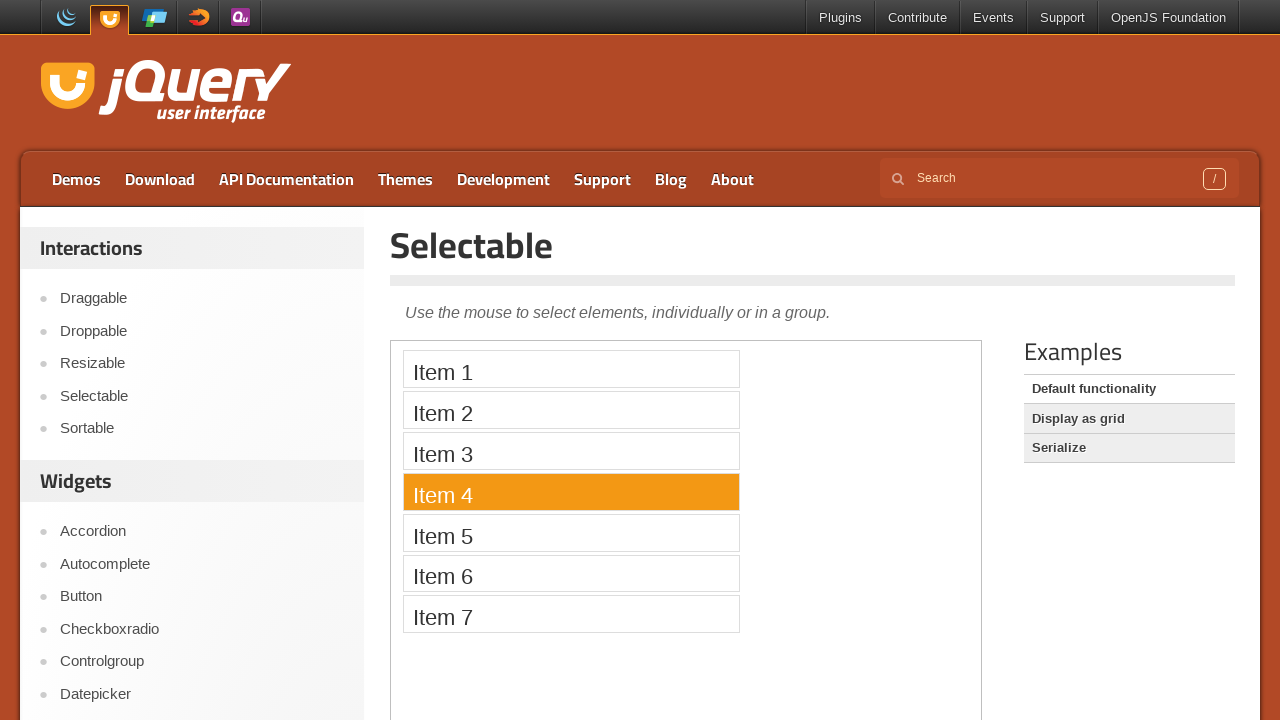